Navigates to a Mercari product page and waits for it to load

Starting URL: https://jp.mercari.com/en/shops/product/4hS6JVowJ3tfhfXpkkxzyB

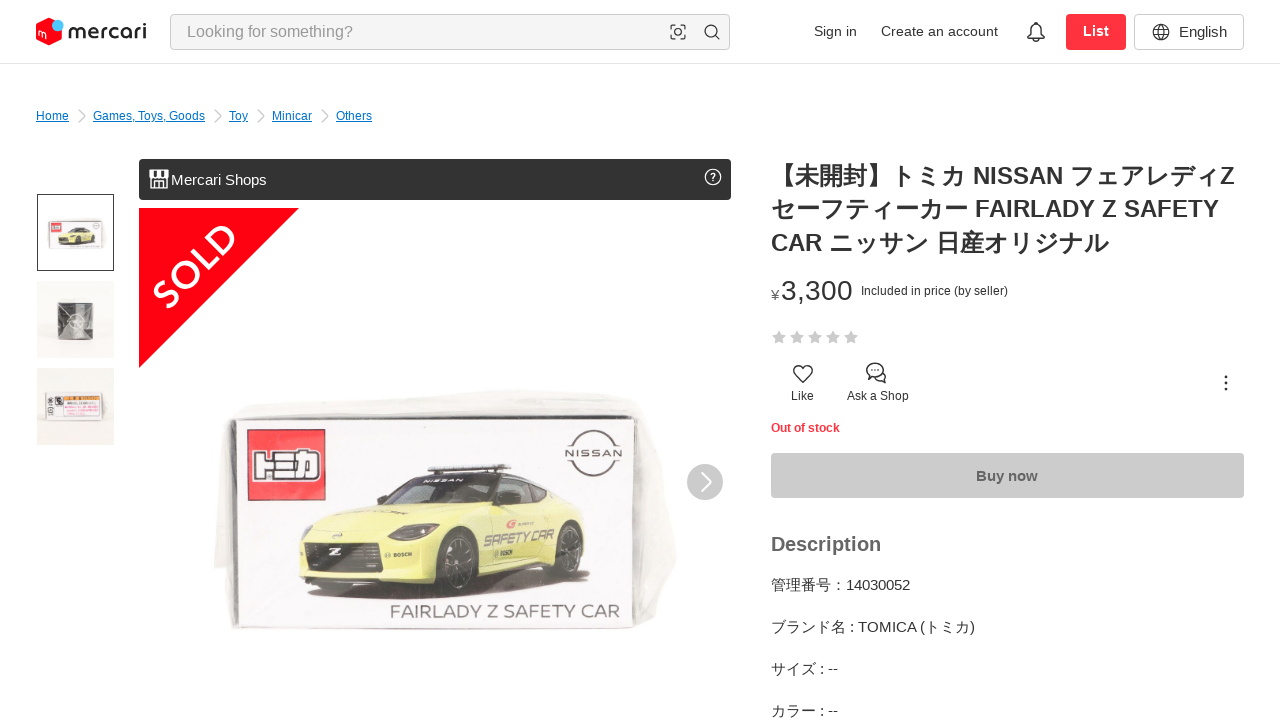

Navigated to Mercari product page
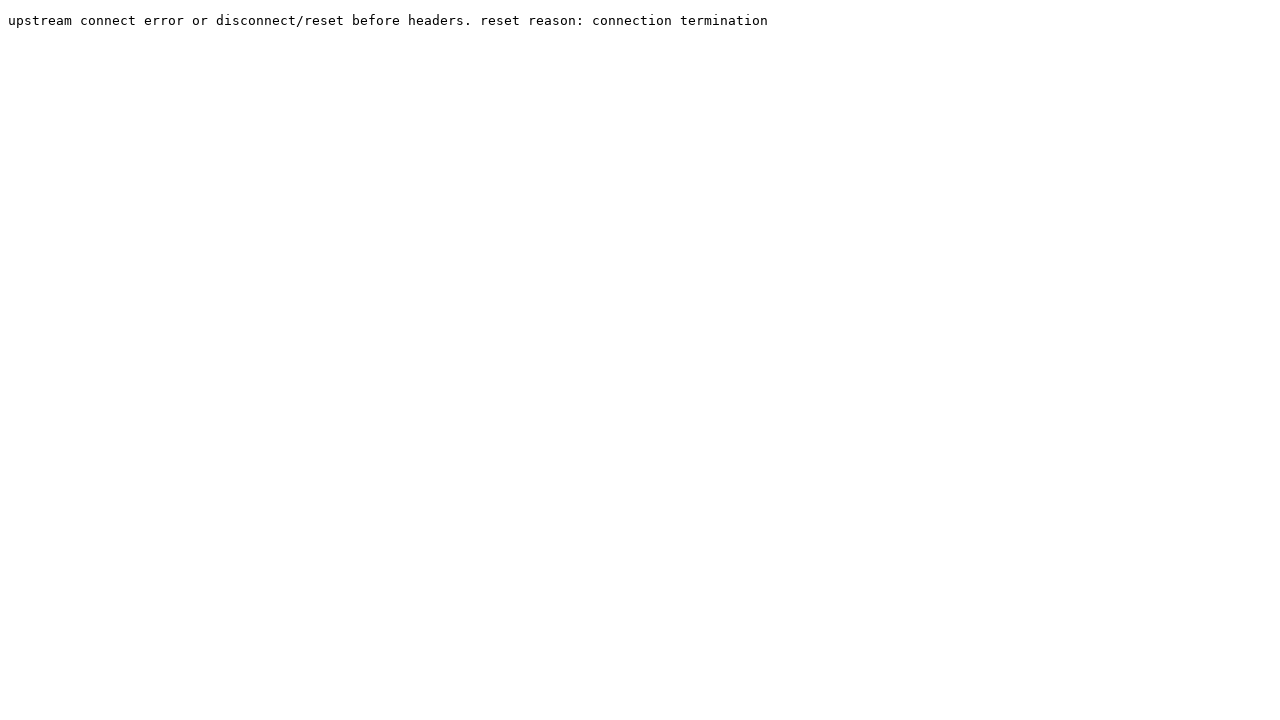

Product page DOM content loaded
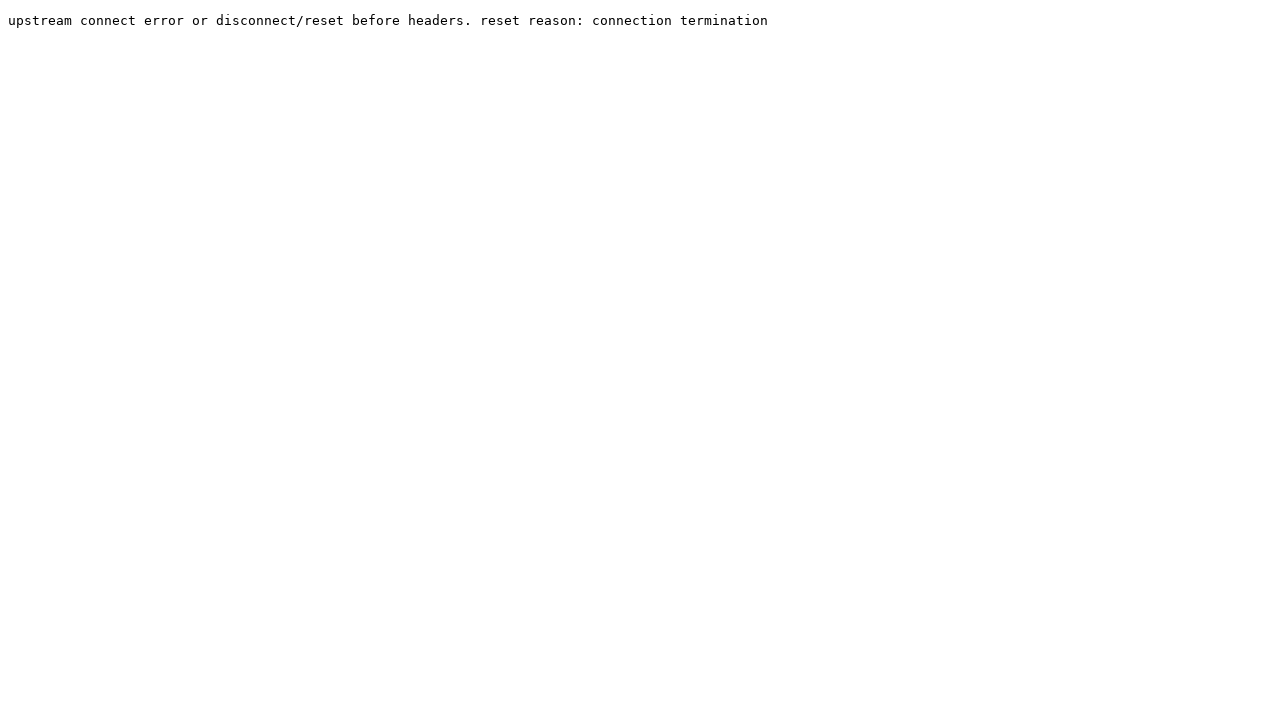

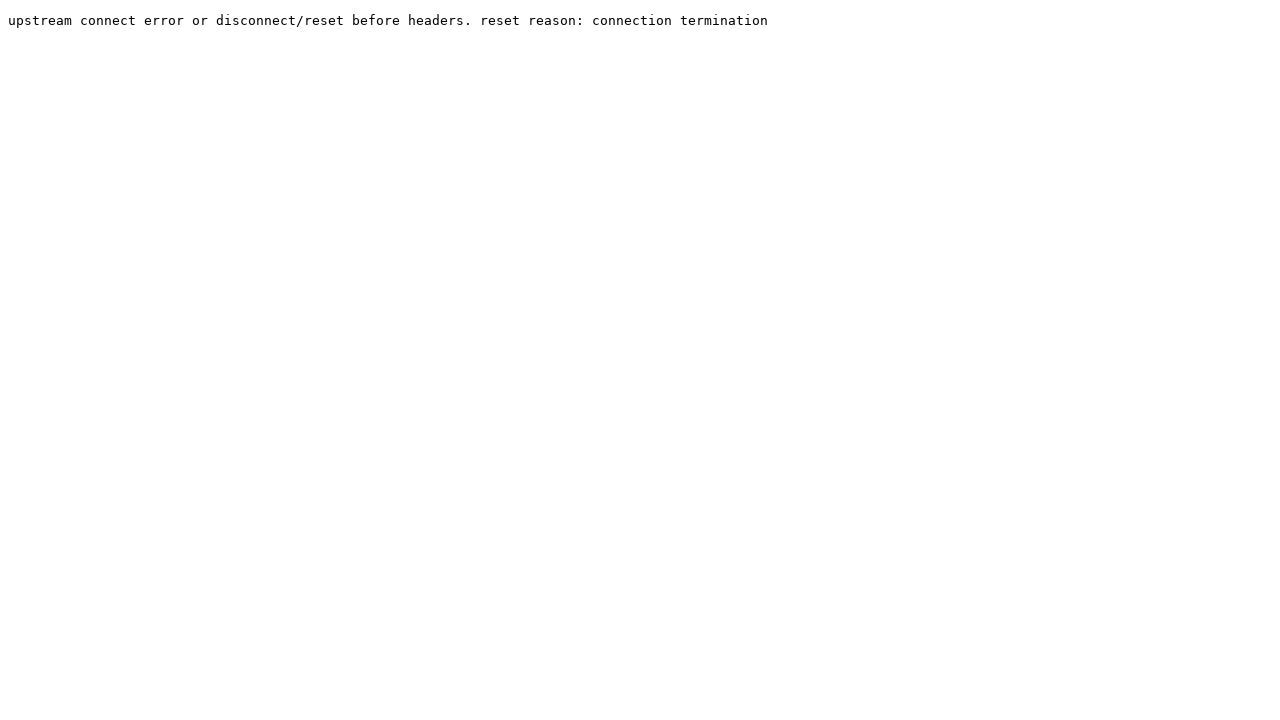